Tests drag and drop functionality by dragging an element to a drop target

Starting URL: https://testautomationpractice.blogspot.com/

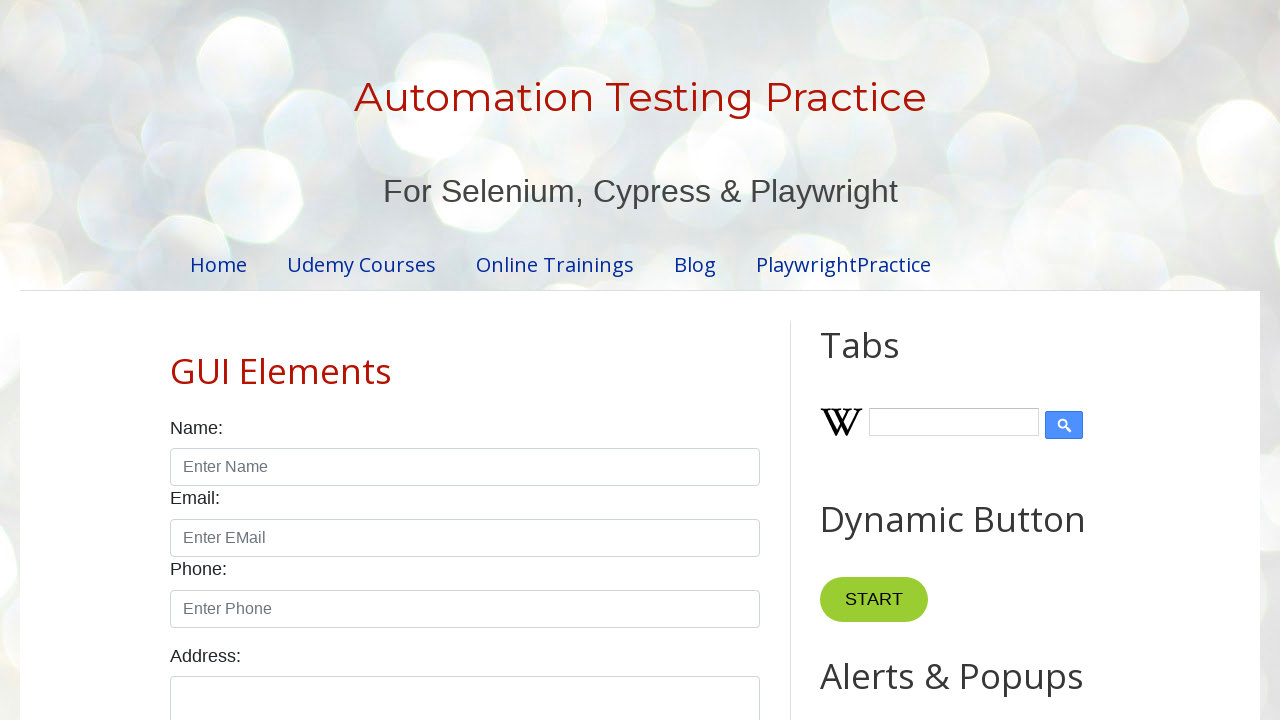

Dragged element with id 'draggable' to drop target with id 'droppable' at (1015, 386)
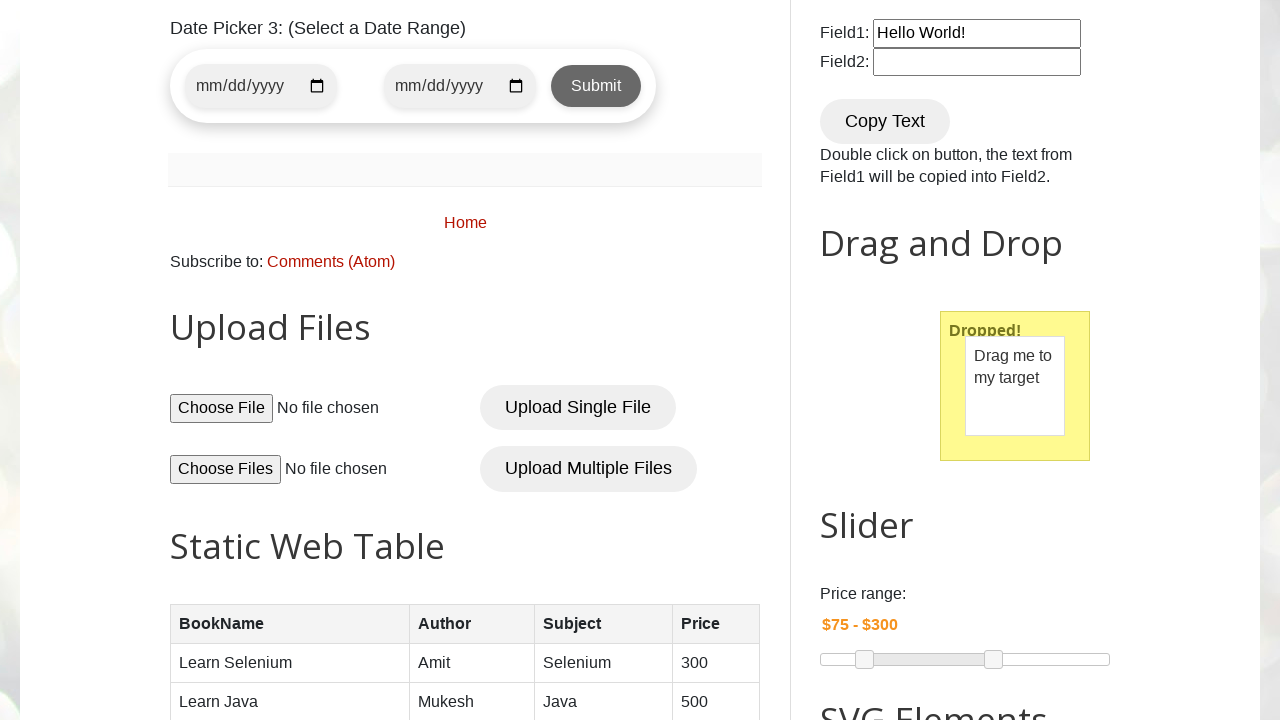

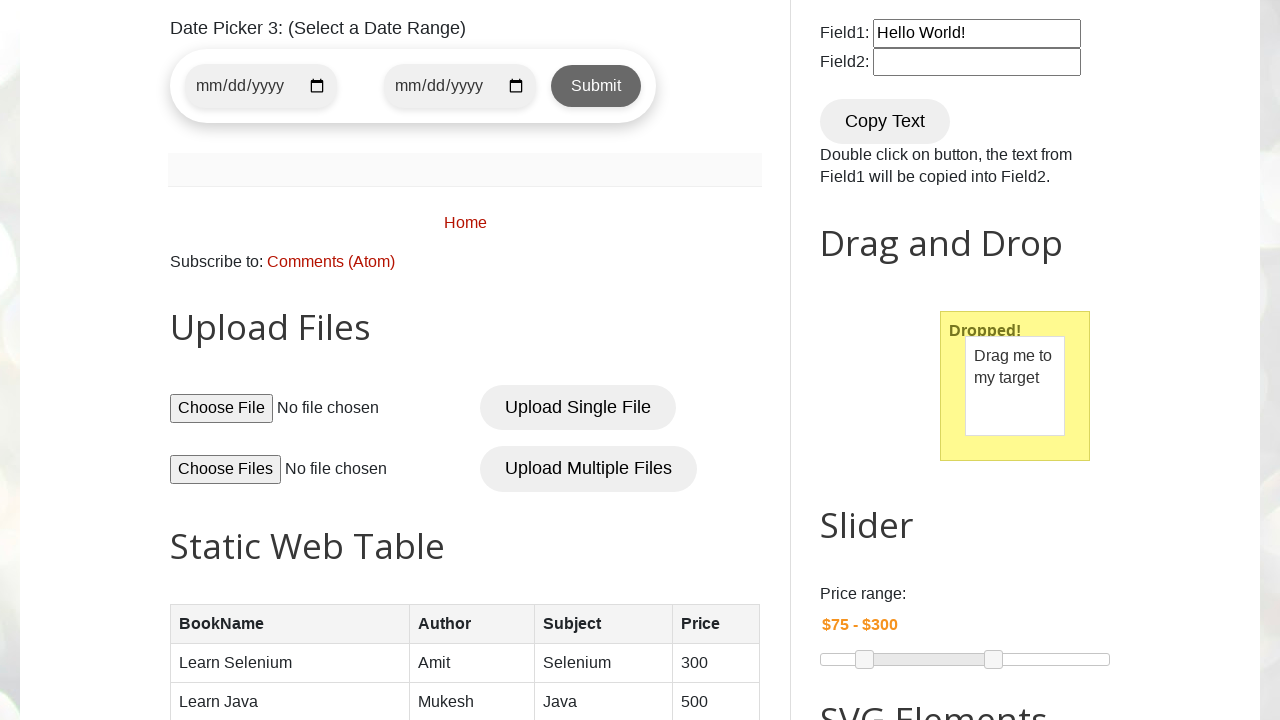